Tests form manipulation by filling out name and message fields and submitting the form

Starting URL: https://www.ultimateqa.com/filling-out-forms/

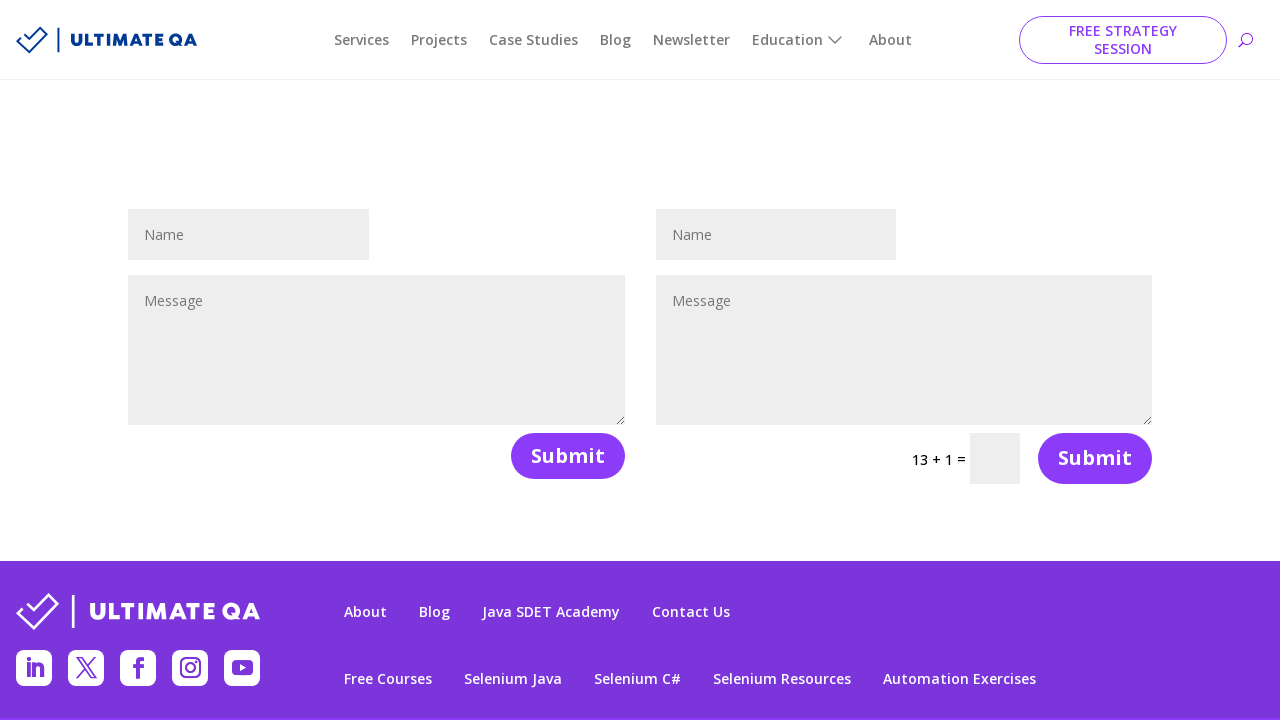

Cleared name field on #et_pb_contact_name_1
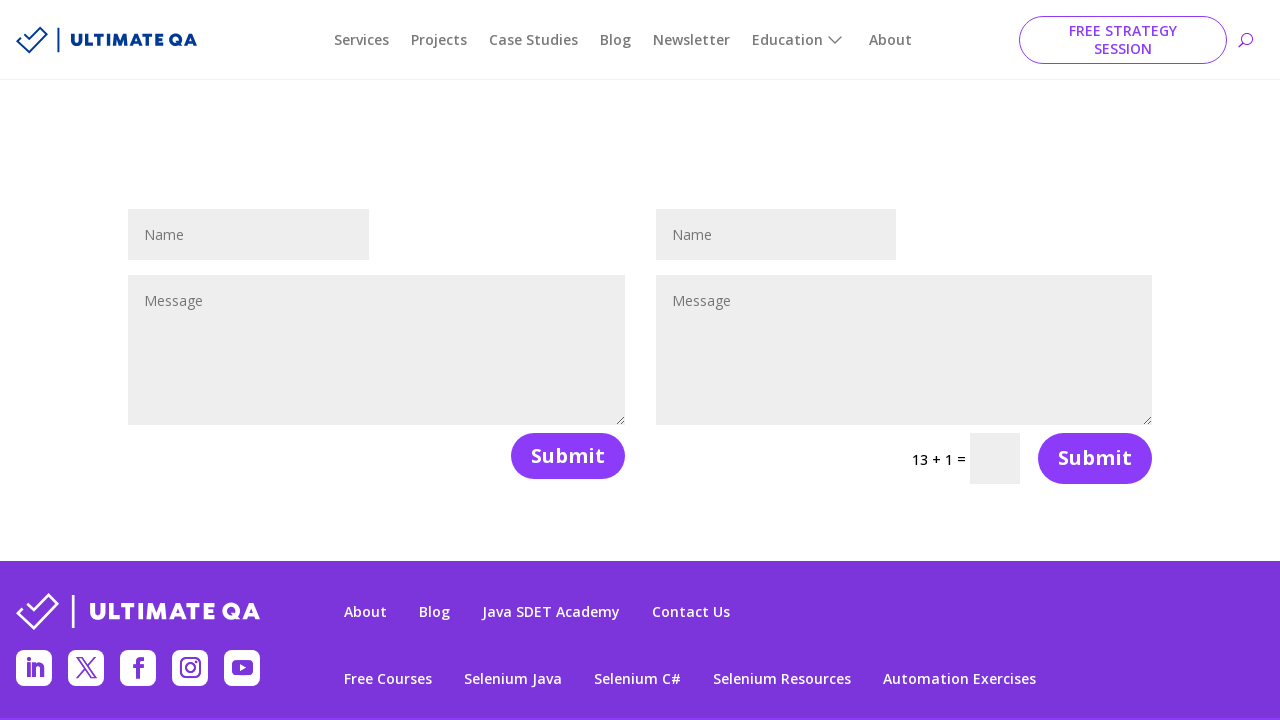

Filled name field with 'test' on #et_pb_contact_name_1
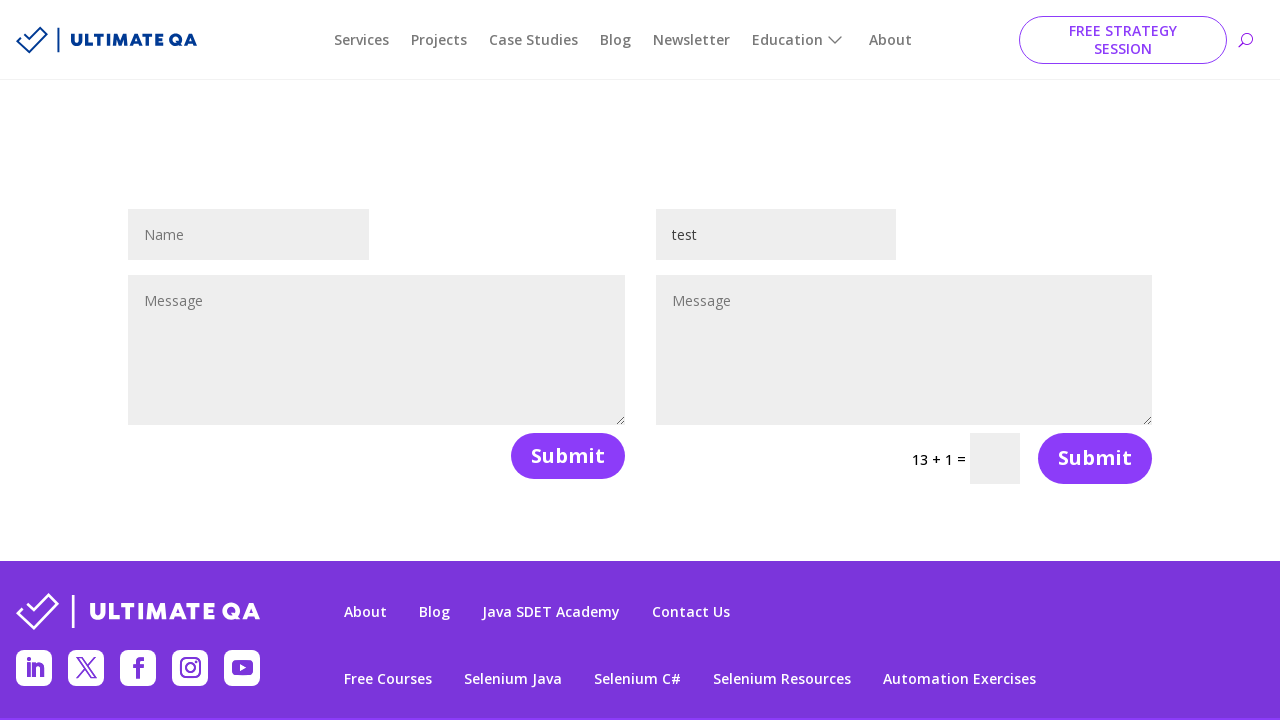

Cleared message field on #et_pb_contact_message_1
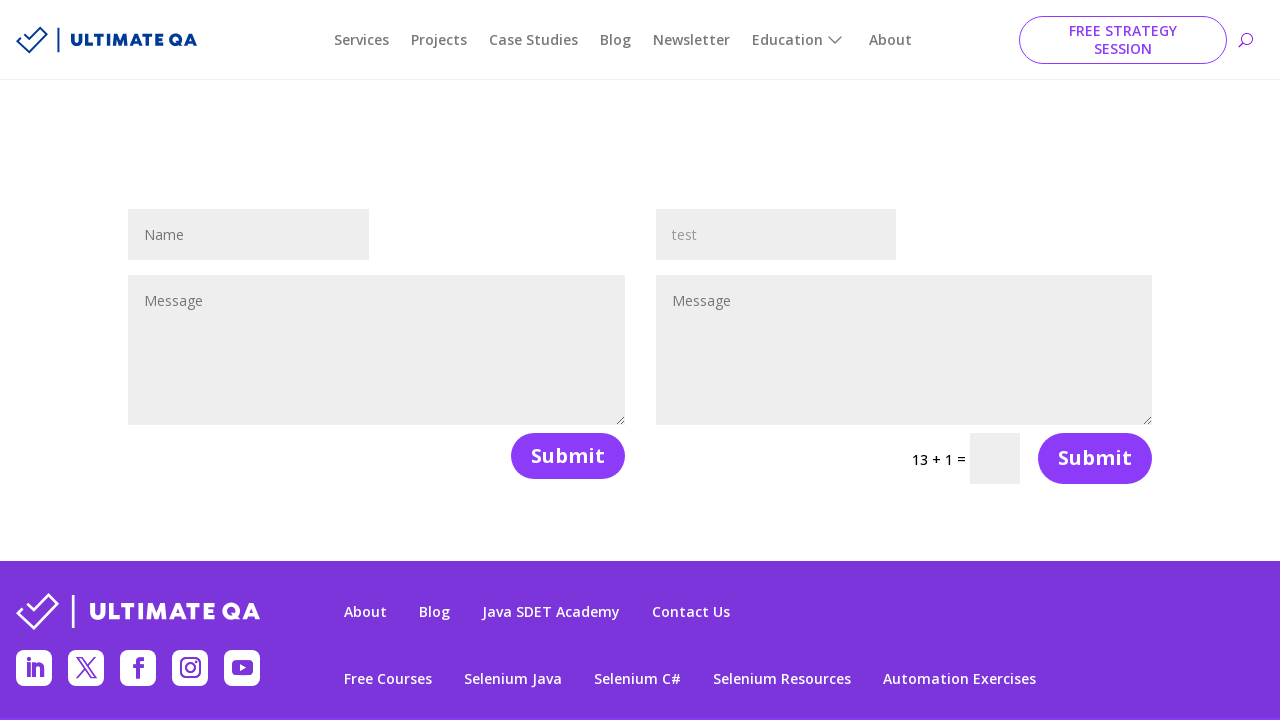

Filled message field with 'testing' on #et_pb_contact_message_1
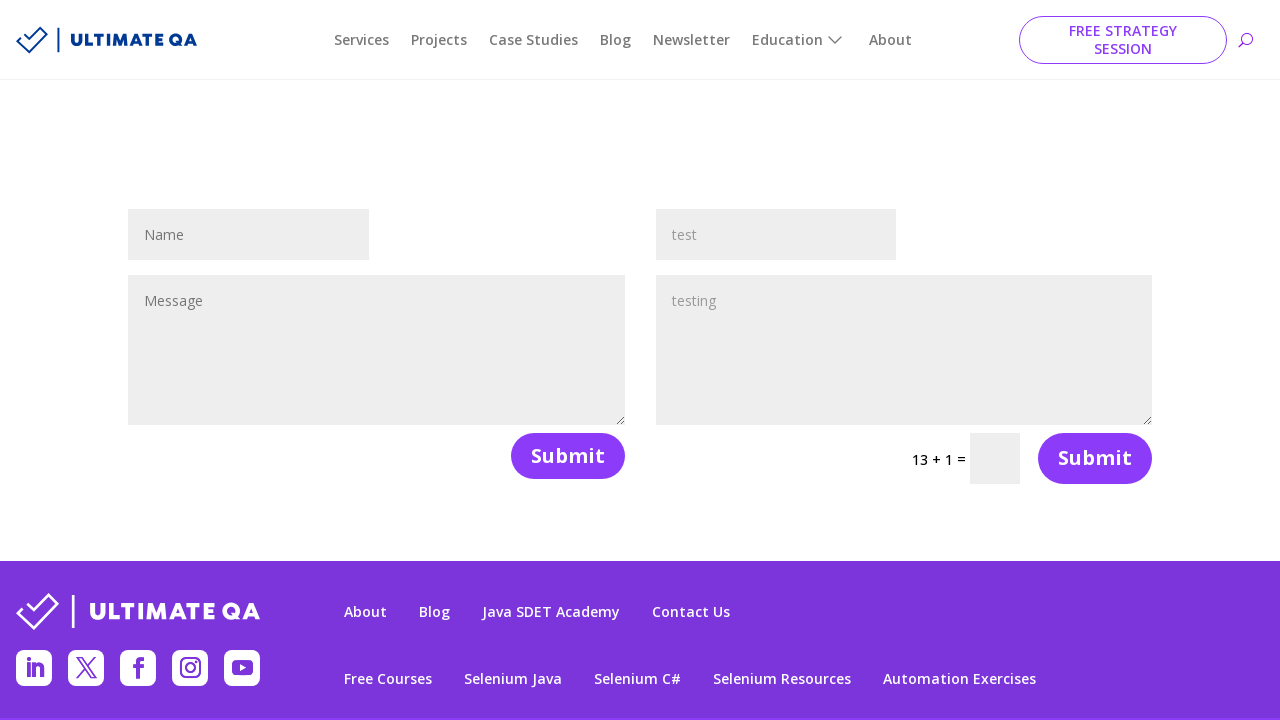

Clicked submit button to submit form at (559, 456) on .et_contact_bottom_container >> nth=0
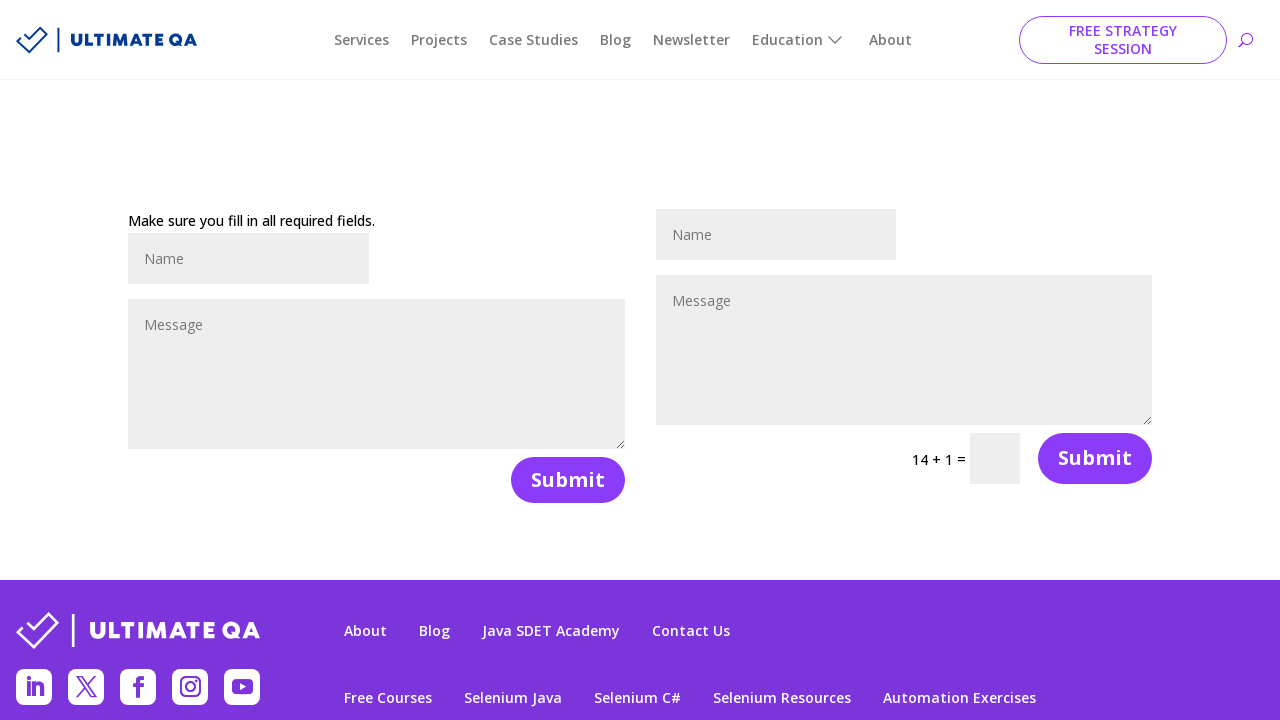

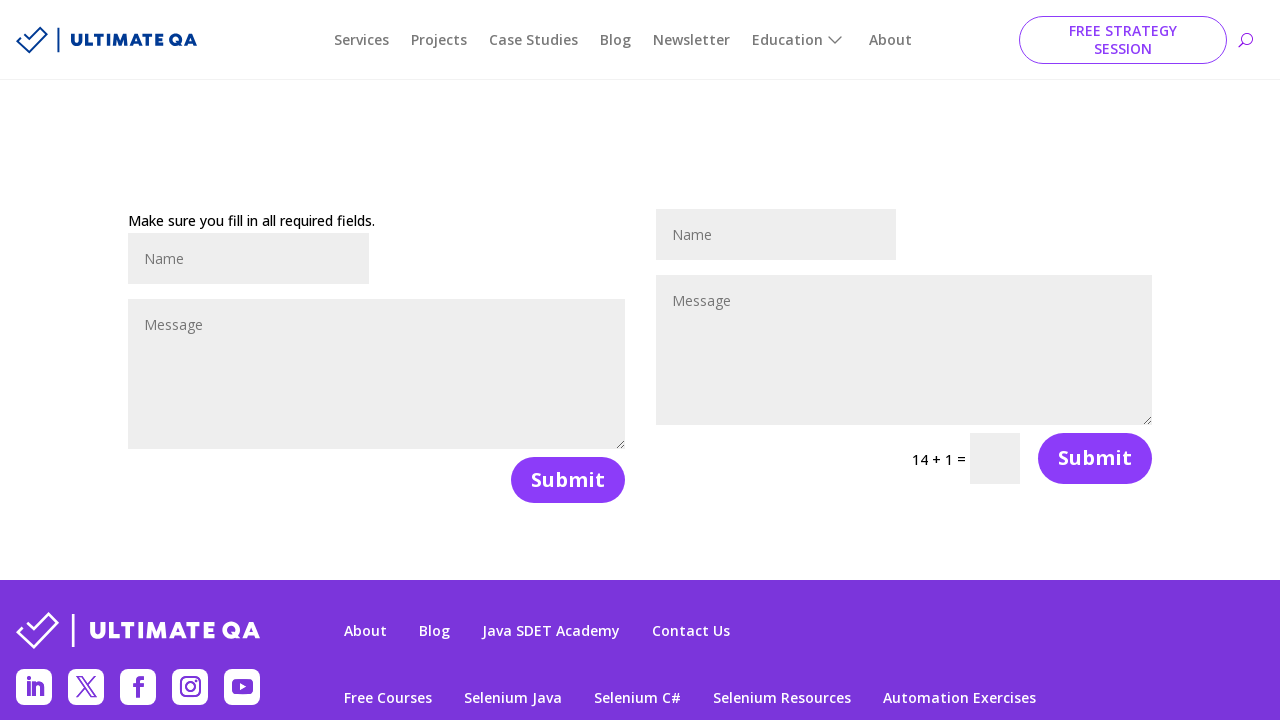